Tests the student registration form on DemoQA by filling out personal details (name, email, gender, phone, hobbies, address, state/city) and submitting the form, then verifies the success modal appears.

Starting URL: https://demoqa.com/automation-practice-form

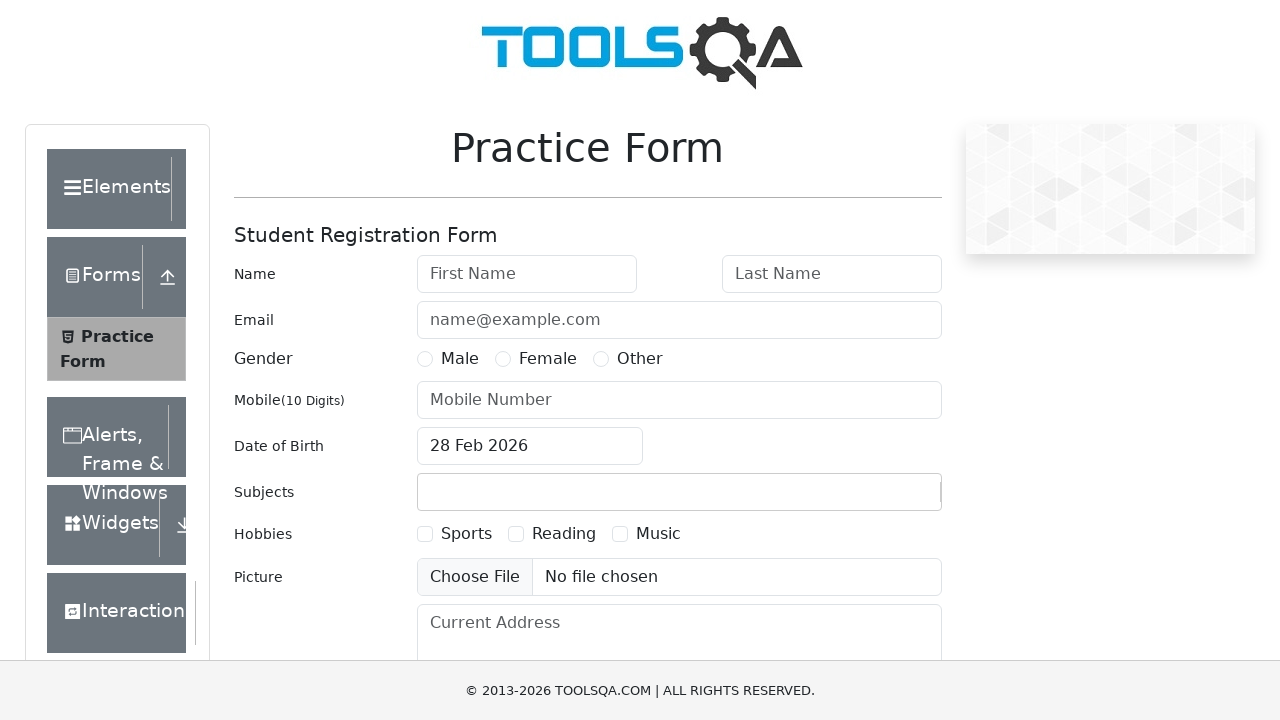

Filled first name field with 'Emily' on #firstName
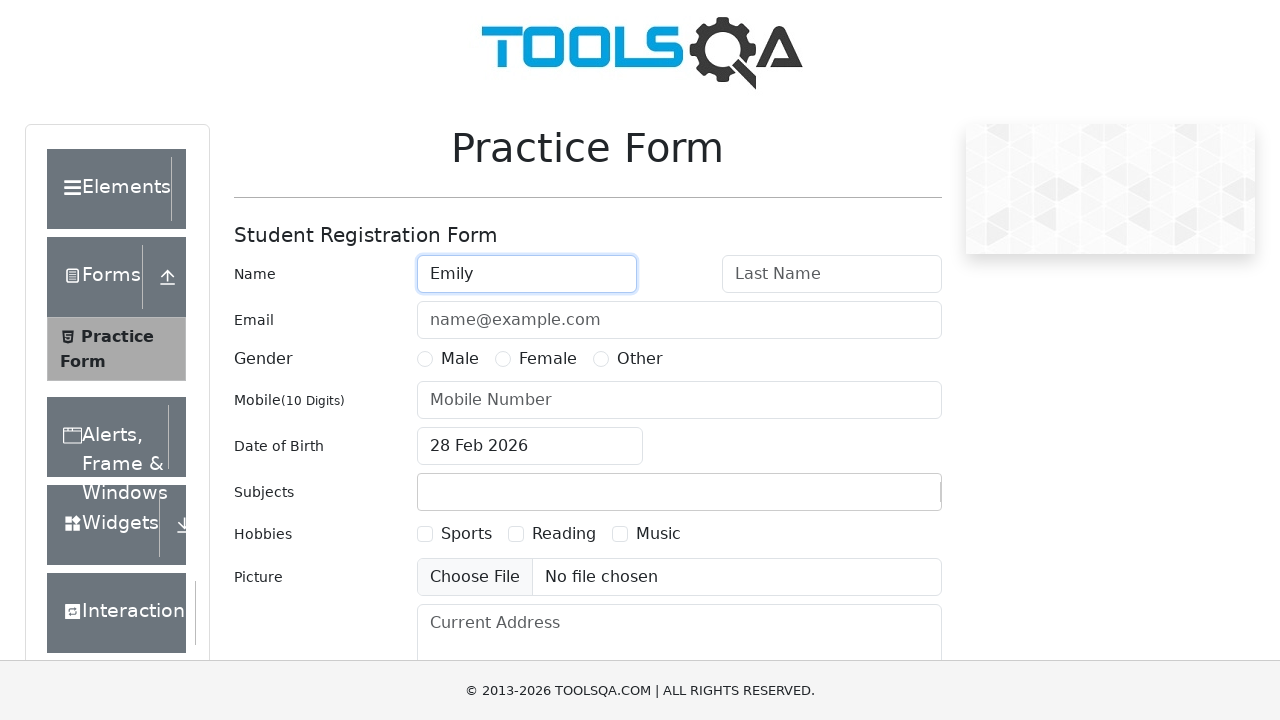

Filled last name field with 'Ross' on #lastName
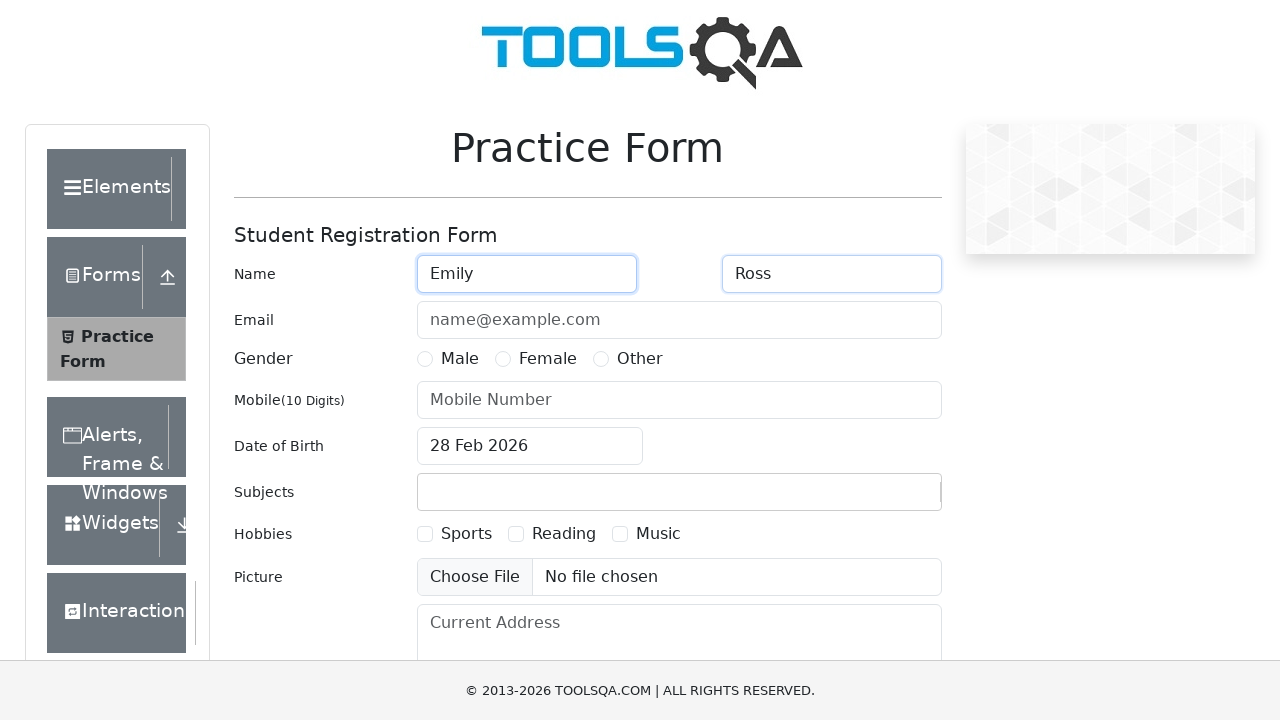

Filled email field with 'emilyross@gmail.com' on #userEmail
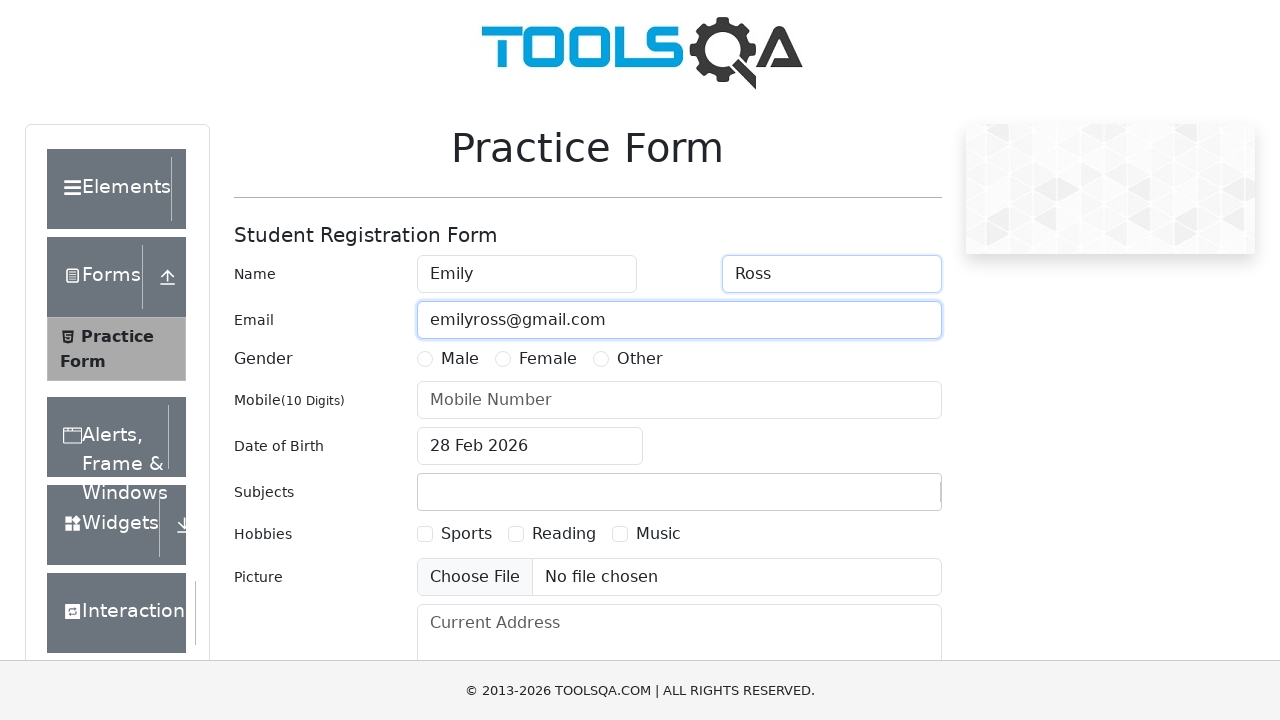

Selected Female gender option at (548, 359) on label[for='gender-radio-2']
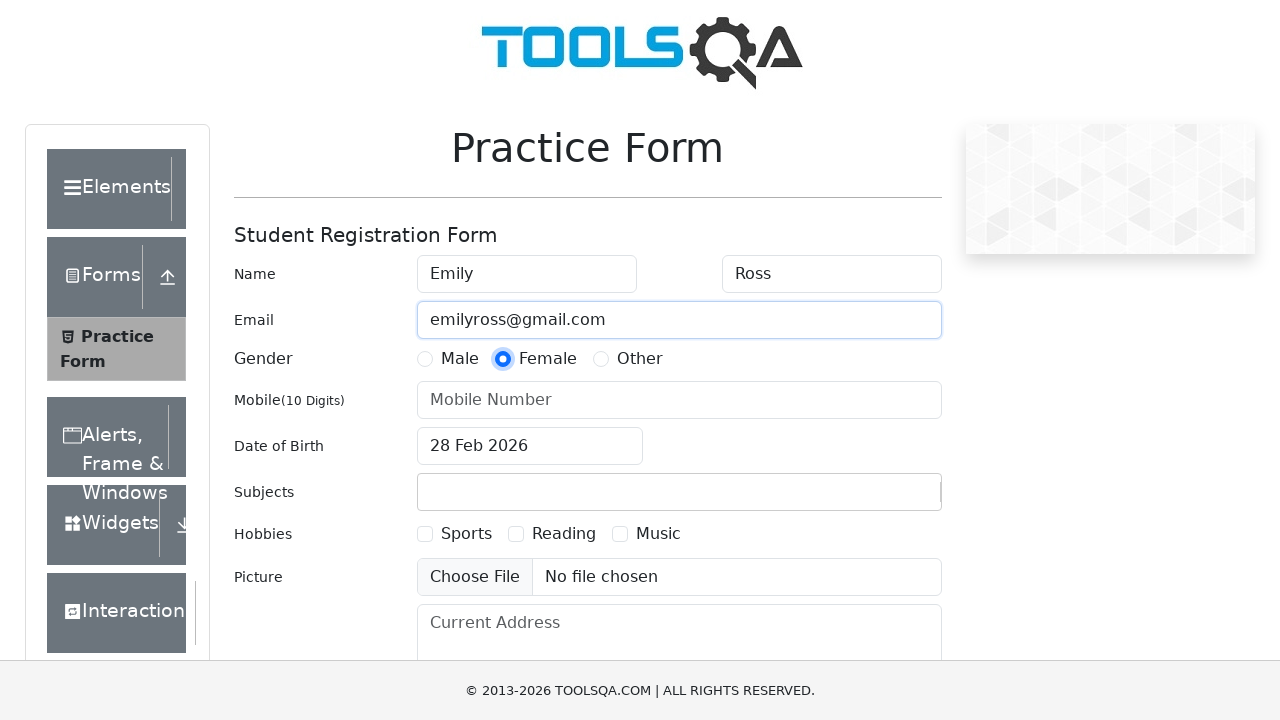

Filled mobile number field with '1426543789' on #userNumber
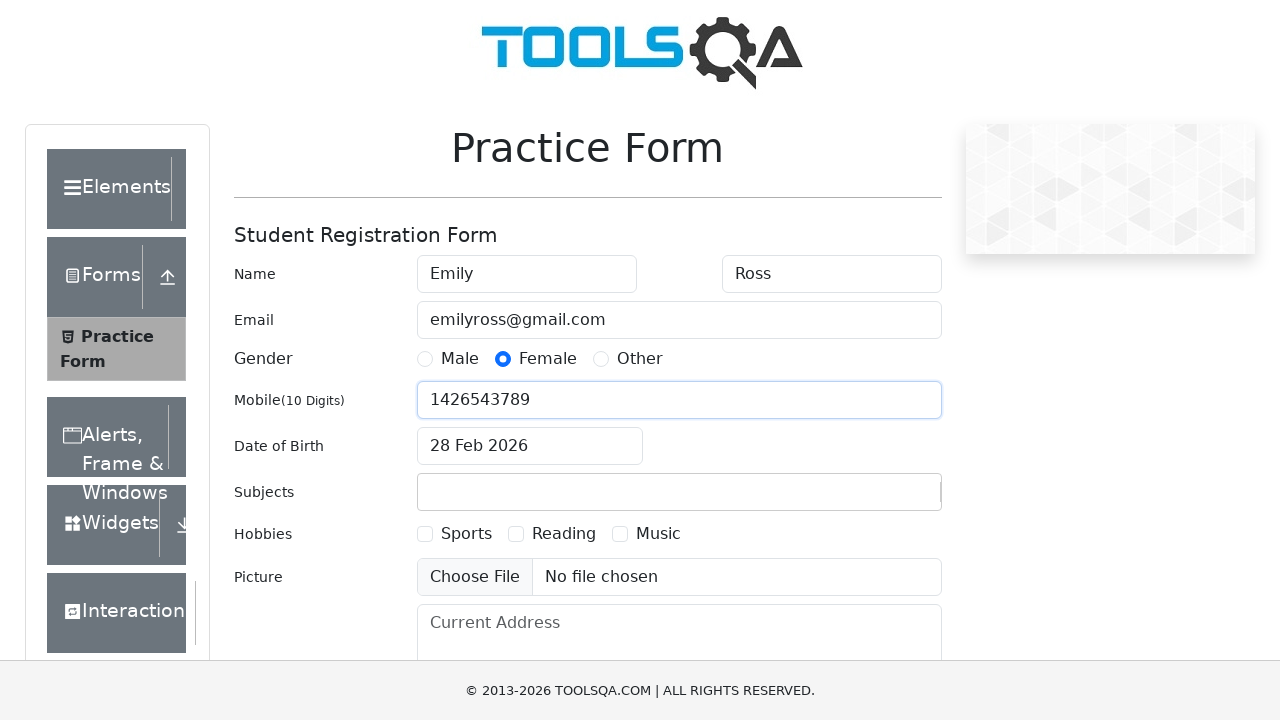

Selected Sports hobby checkbox at (466, 534) on label[for='hobbies-checkbox-1']
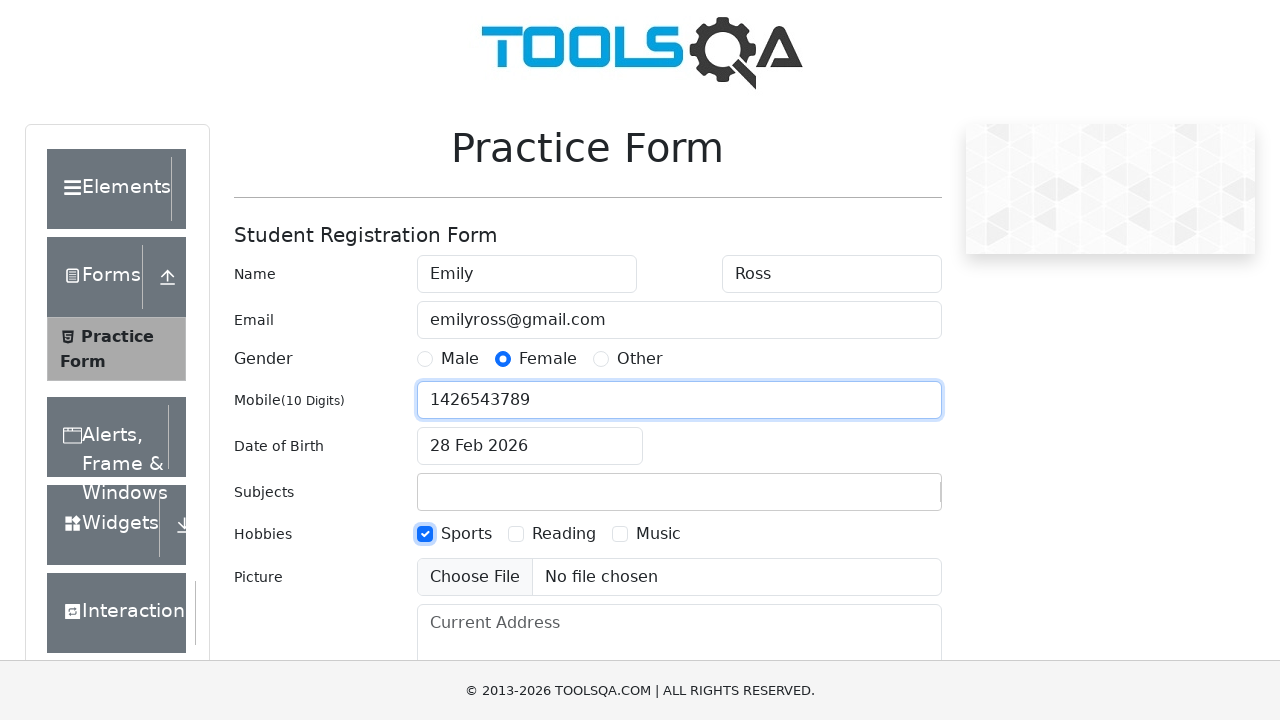

Filled current address field with '12 Drawn Way' on #currentAddress
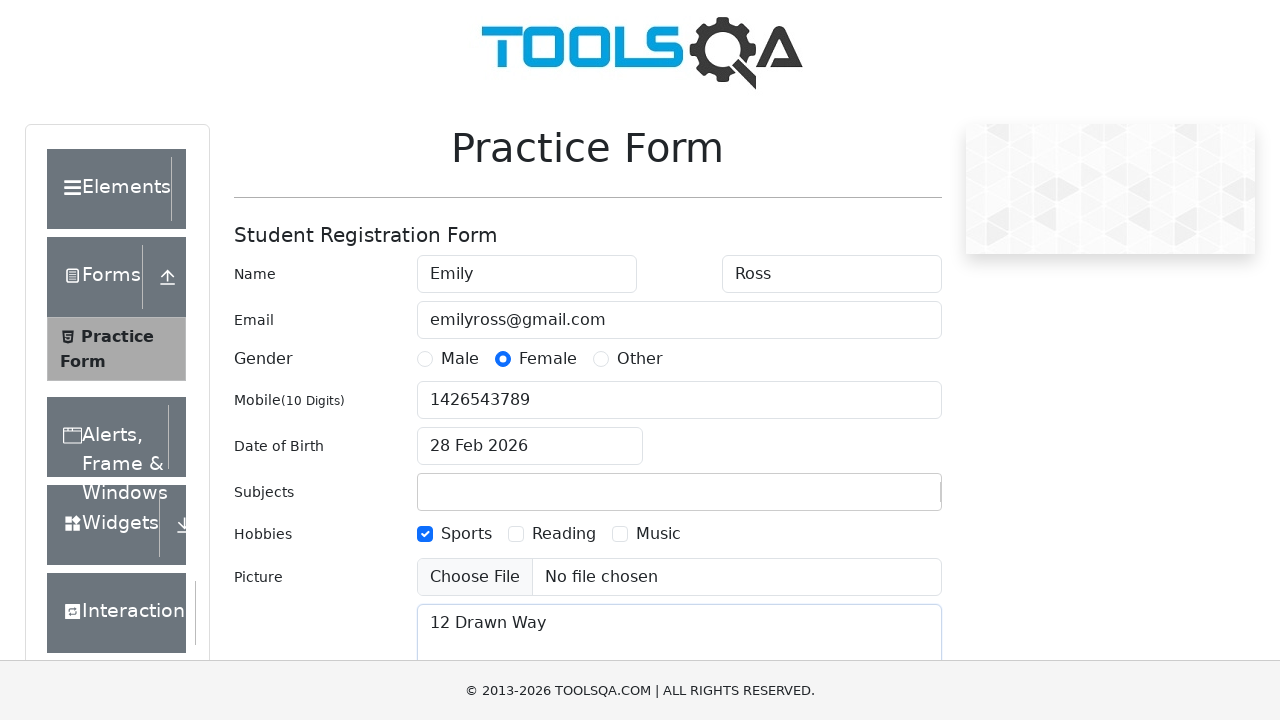

Scrolled to state dropdown element
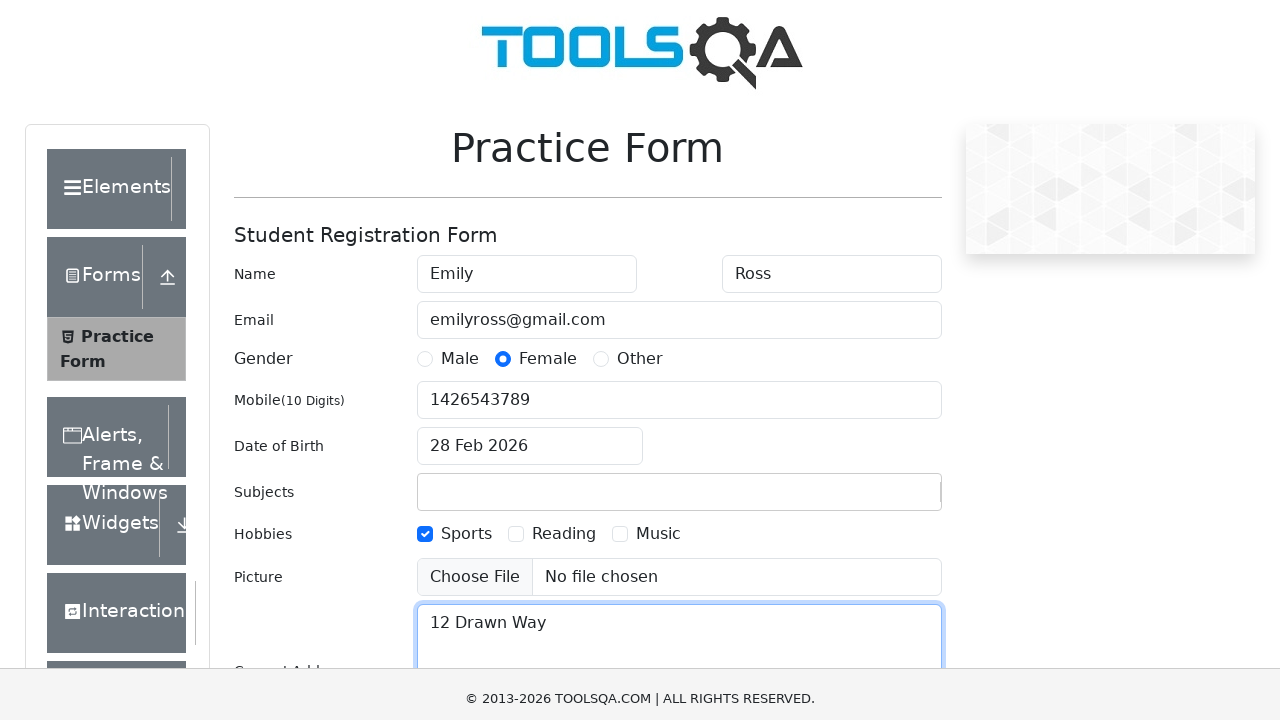

Clicked on state dropdown at (527, 437) on #state
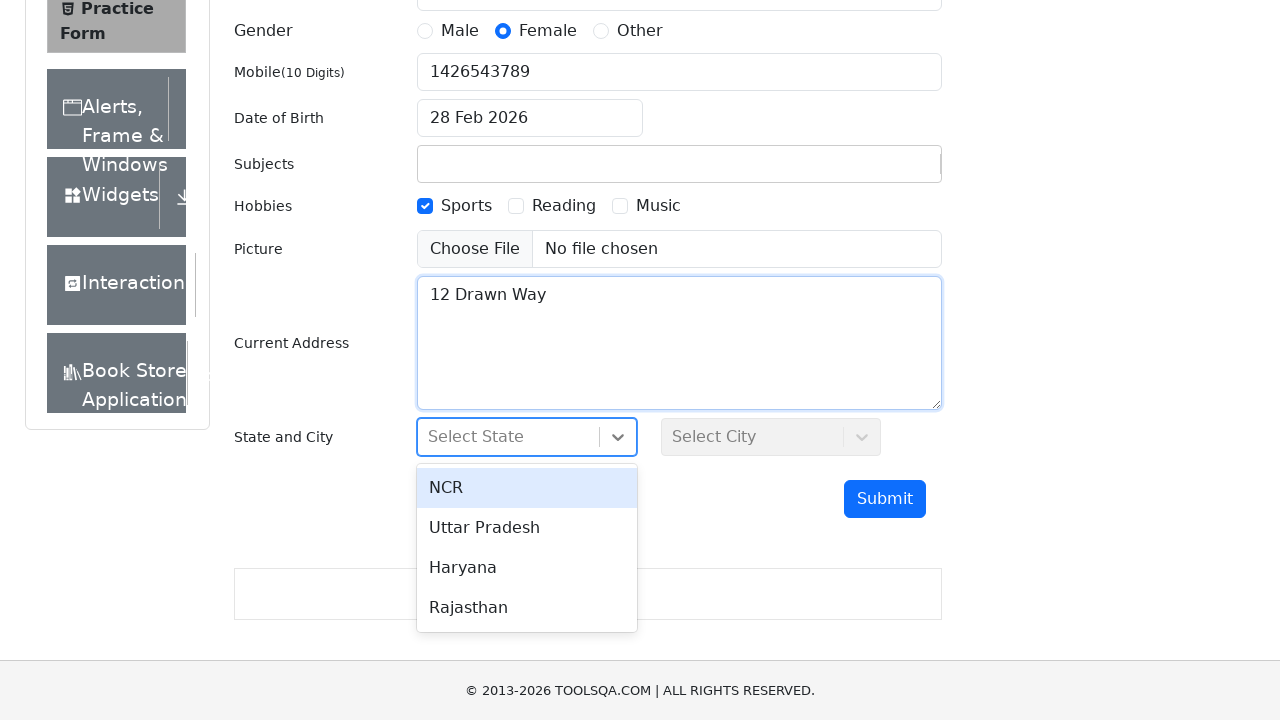

Typed 'Haryana' in state dropdown
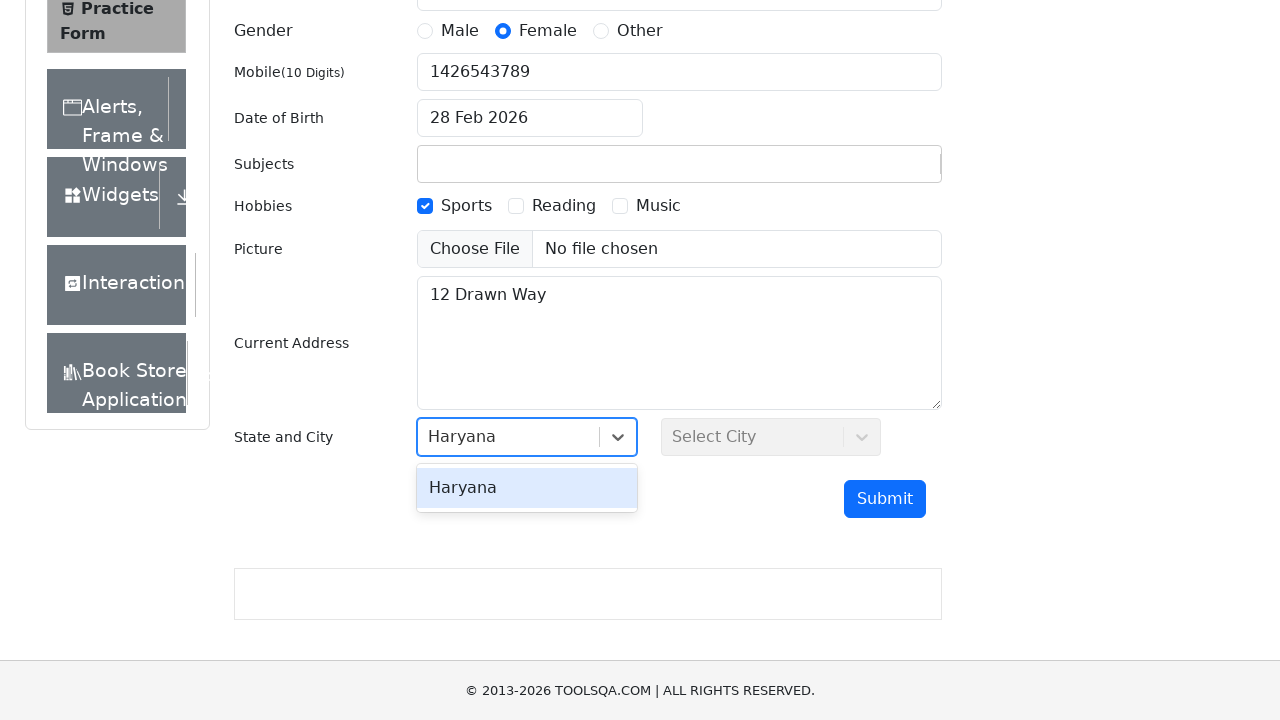

Pressed Enter to confirm Haryana state selection
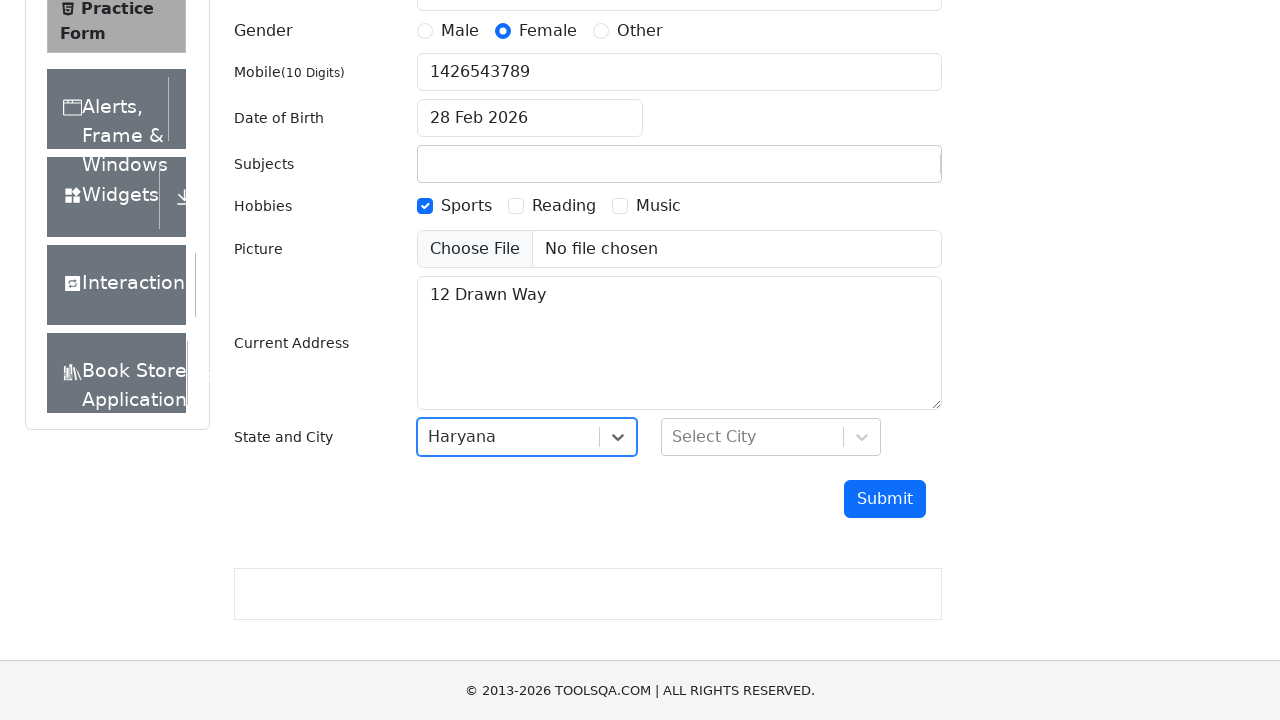

Clicked on city dropdown at (771, 437) on #city
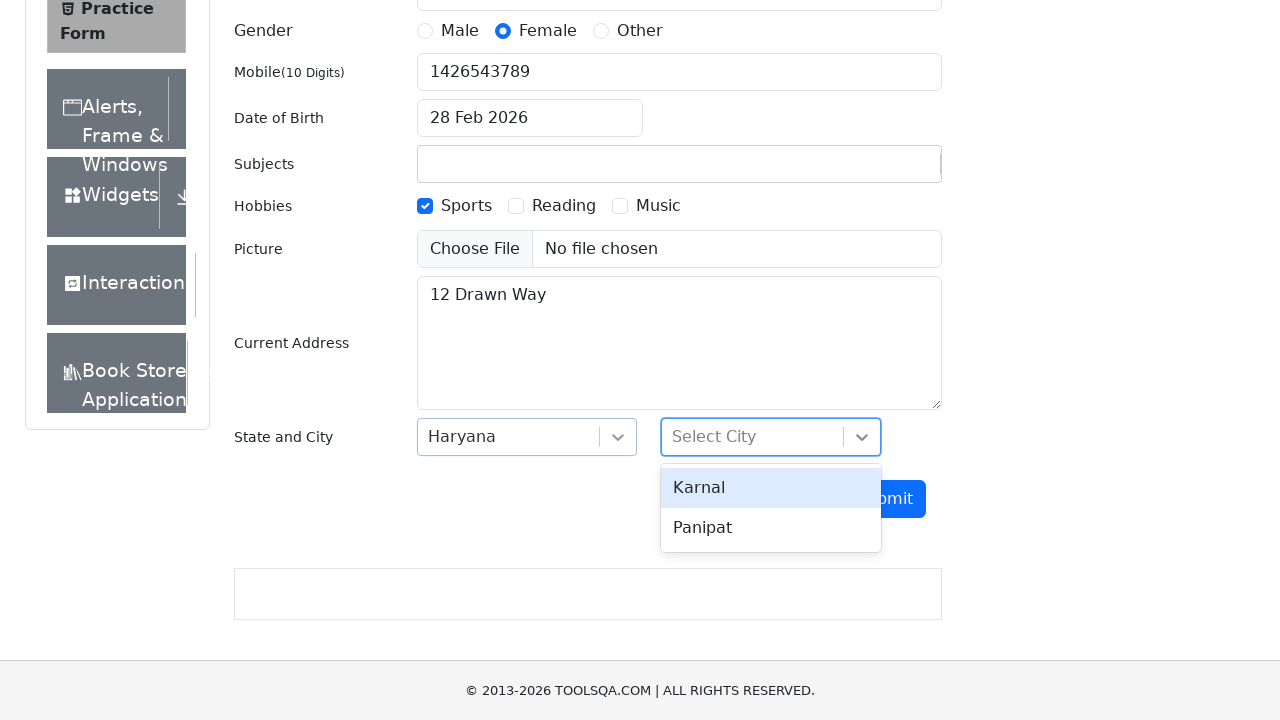

Typed 'Karnal' in city dropdown
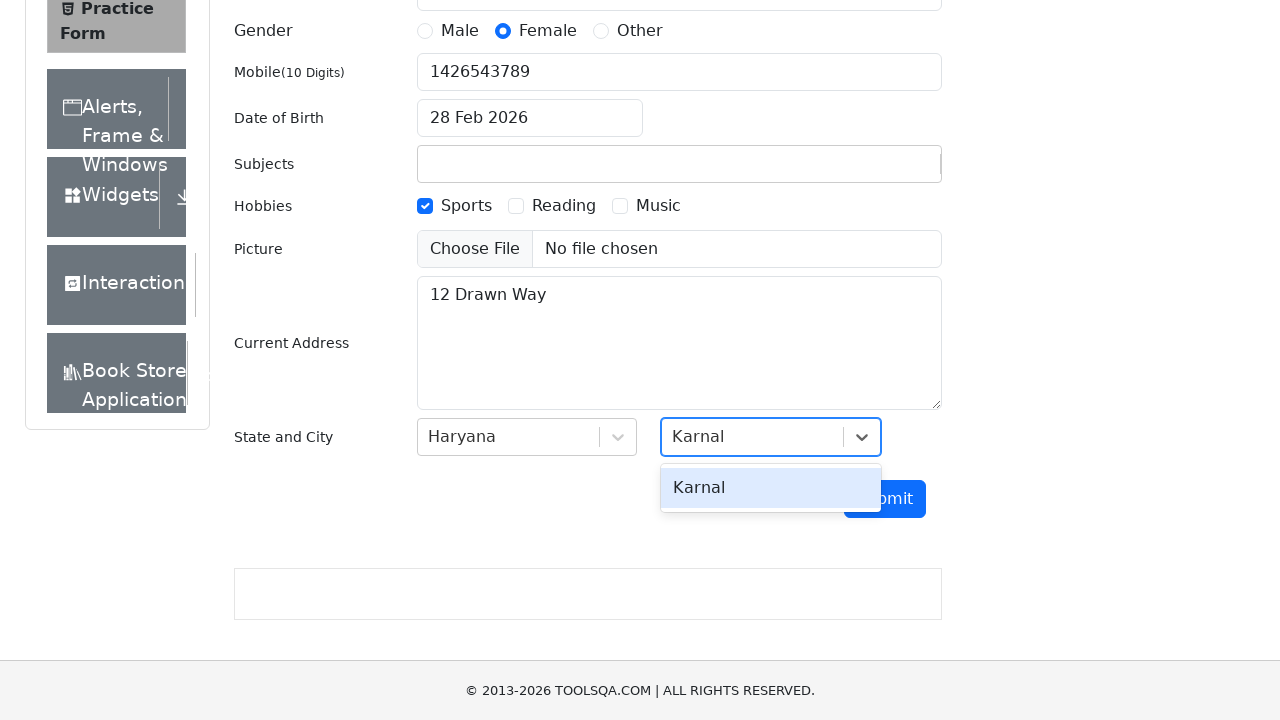

Pressed Enter to confirm Karnal city selection
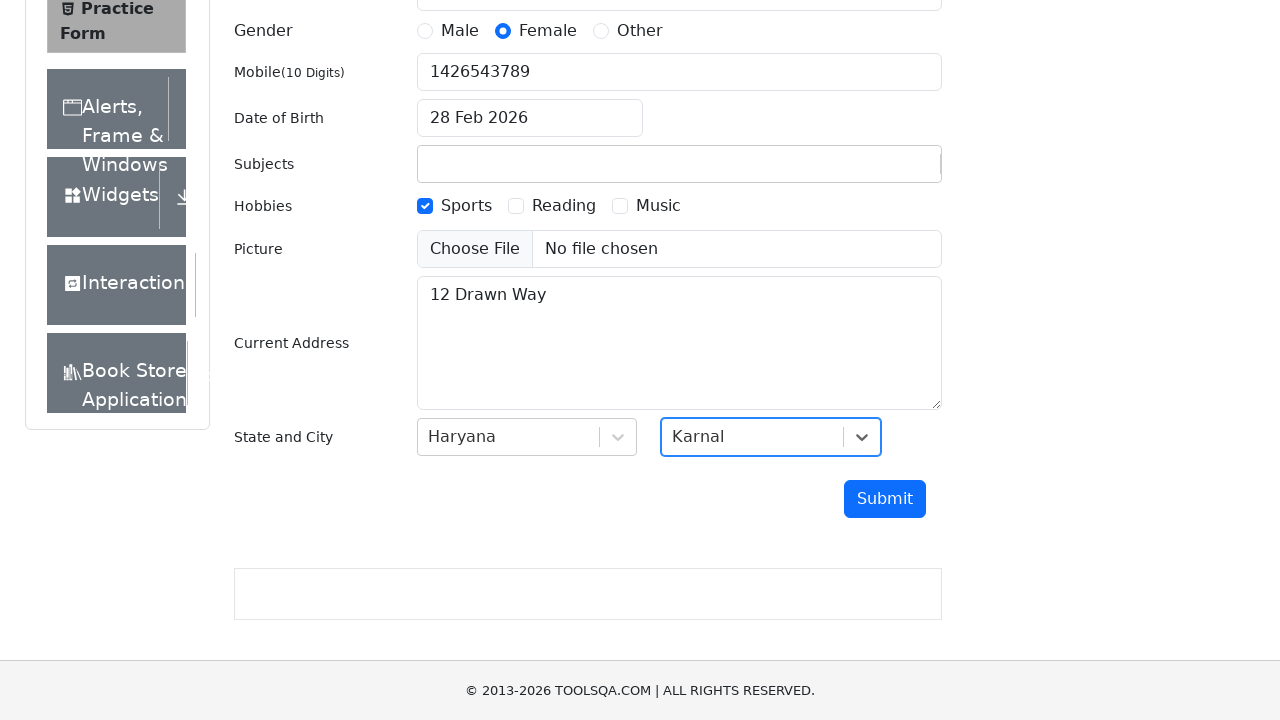

Clicked submit button to submit the form at (885, 499) on #submit
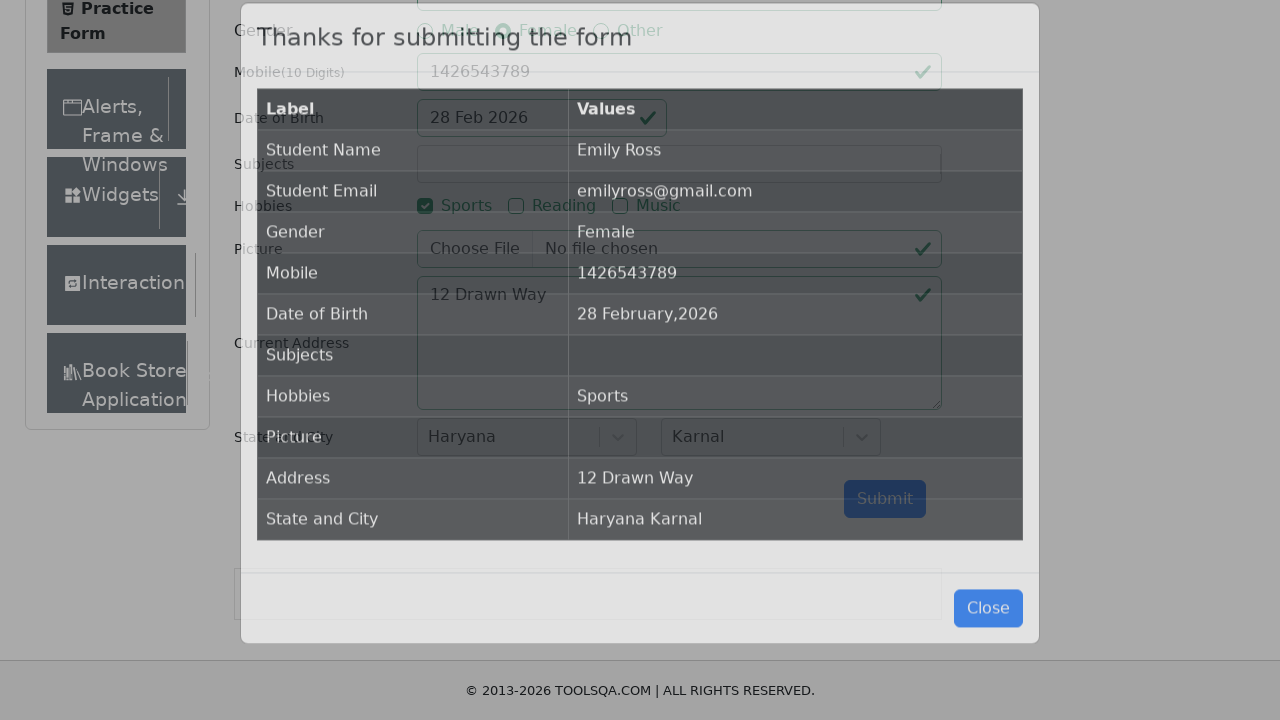

Success modal header appeared confirming form submission
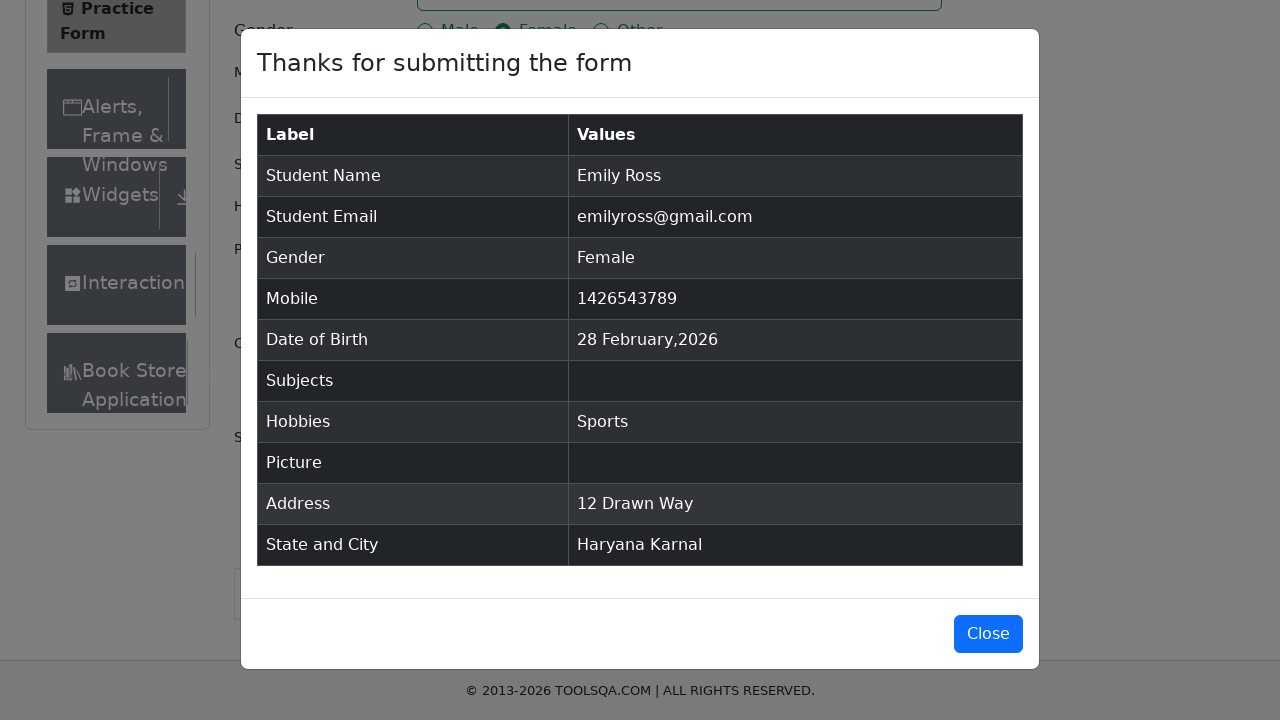

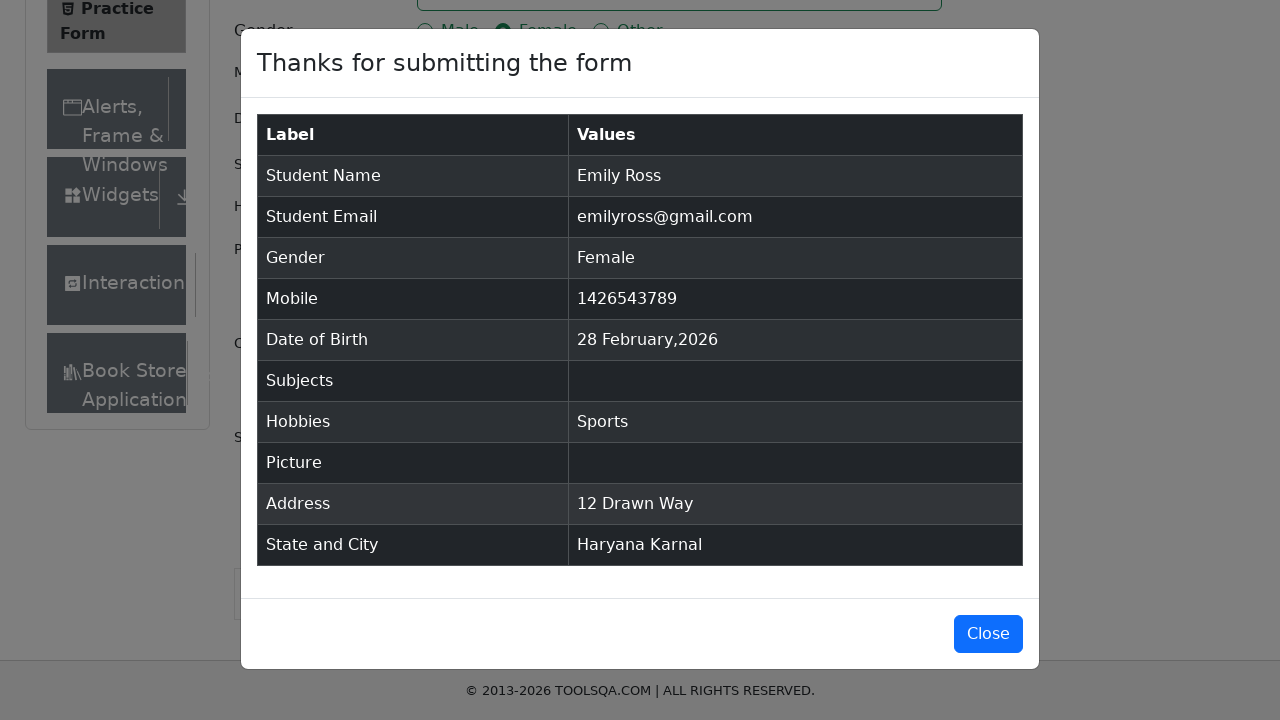